Tests dropdown select functionality by selecting an option, retrieving all options, and verifying dropdown properties

Starting URL: https://www.rahulshettyacademy.com/AutomationPractice/

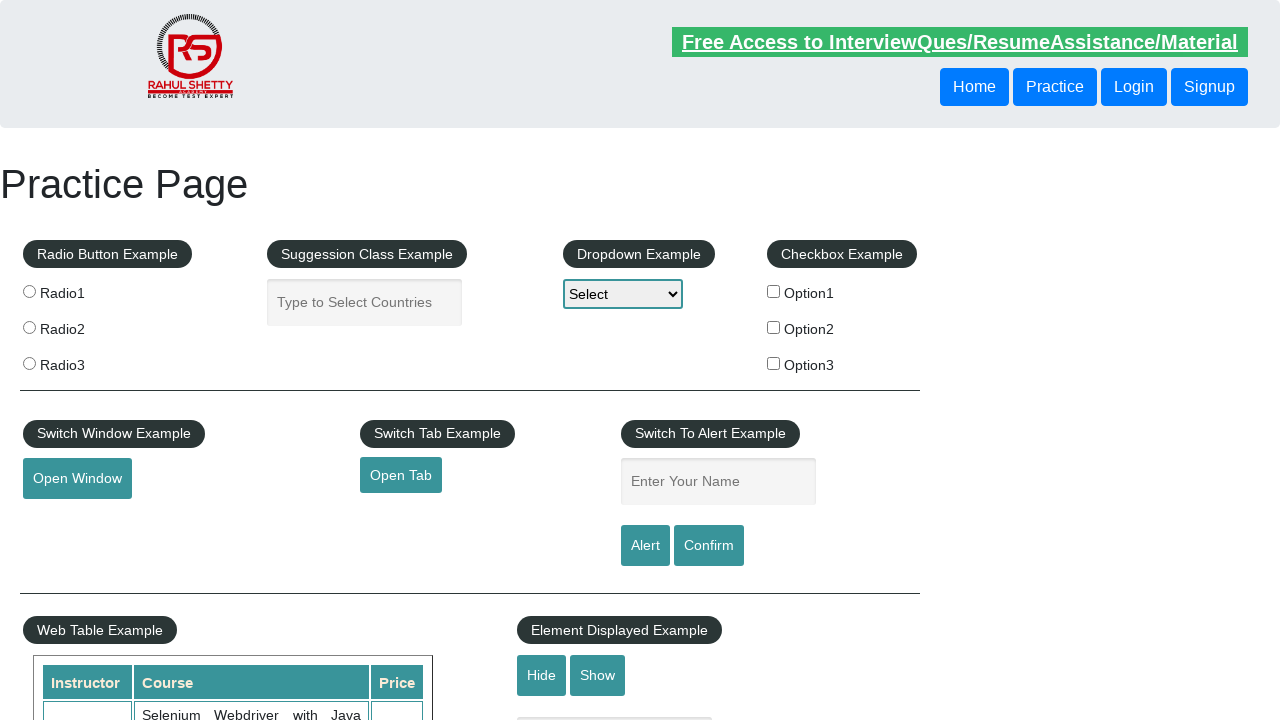

Located dropdown element with id 'dropdown-class-example'
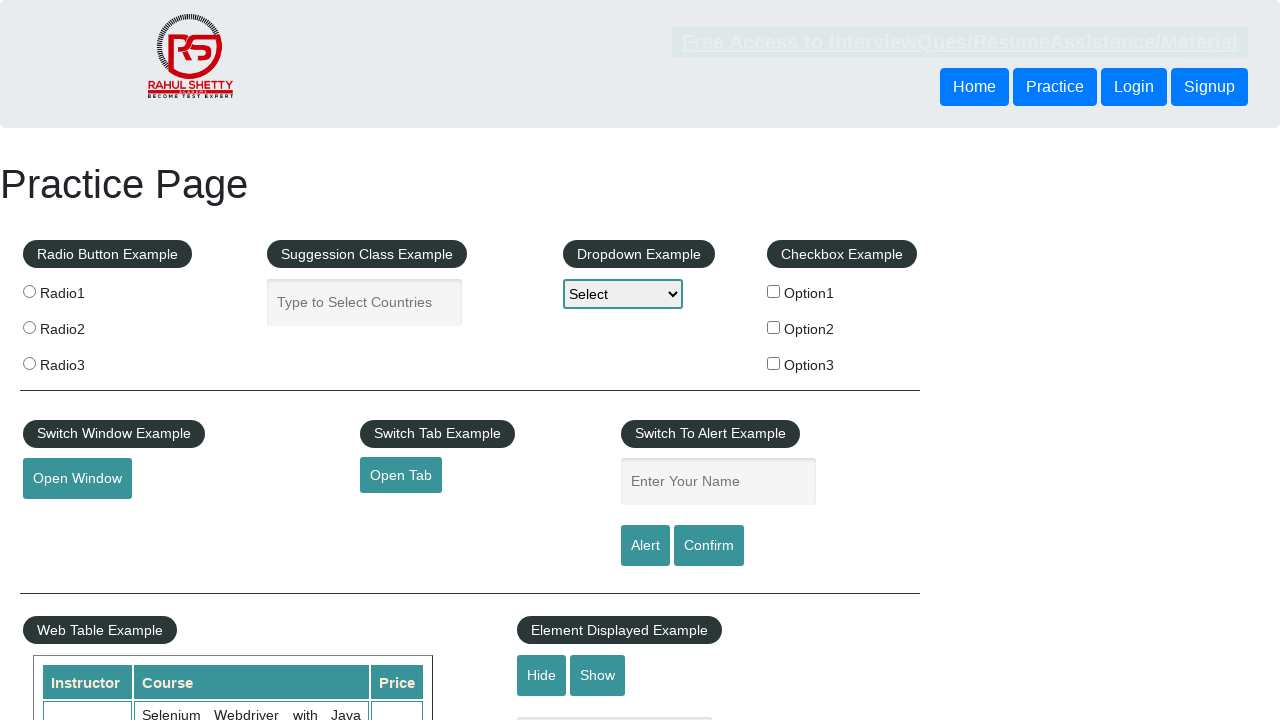

Selected dropdown option at index 1 (second option) on #dropdown-class-example
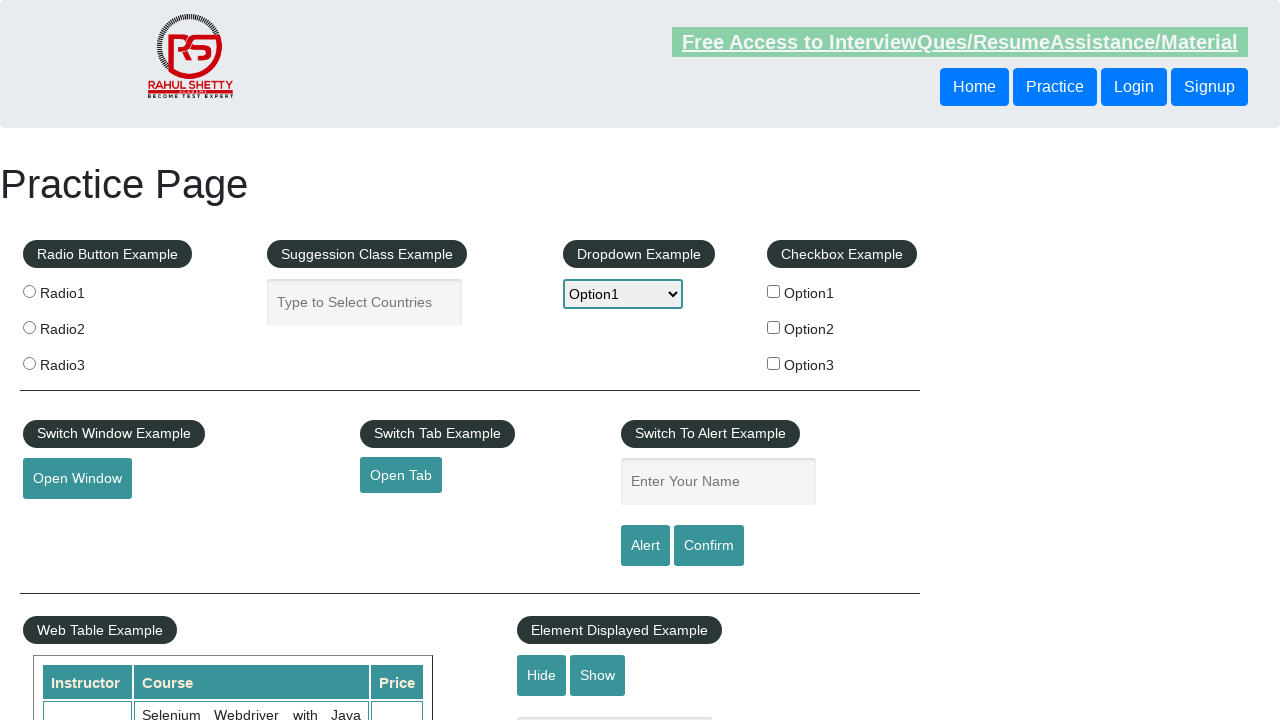

Retrieved selected option value
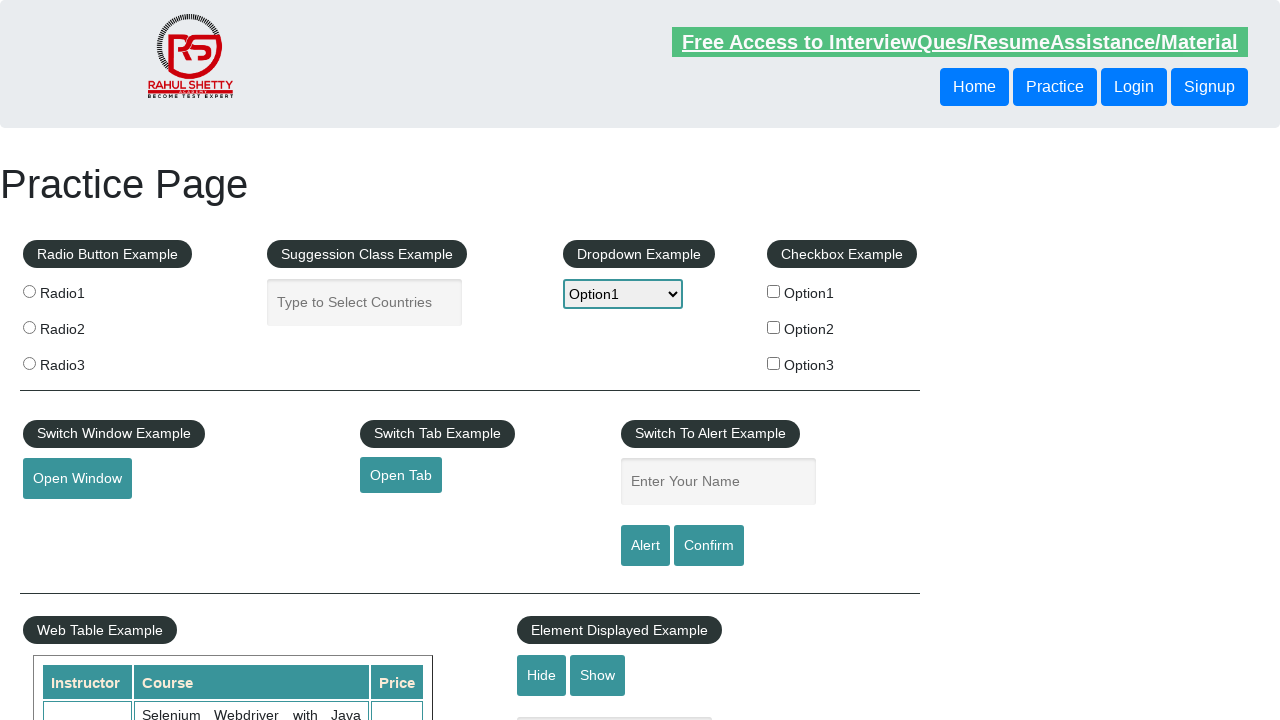

Retrieved all dropdown option text contents
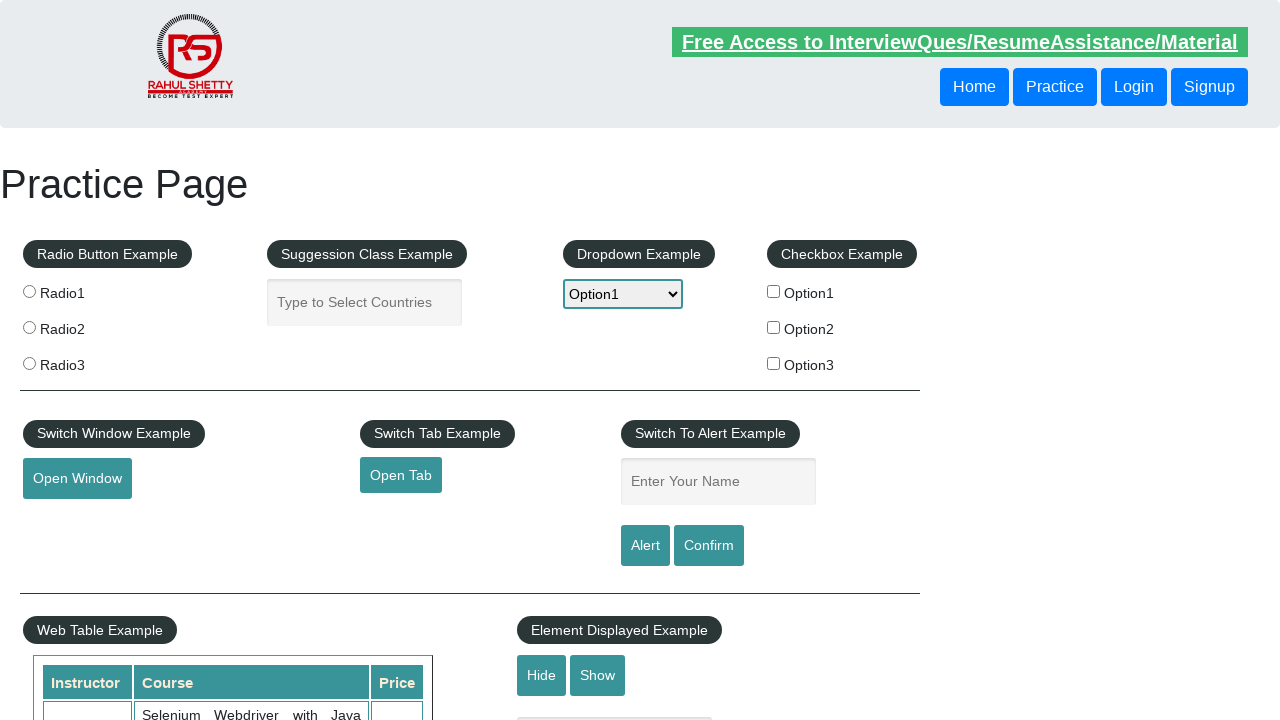

Counted total number of dropdown options
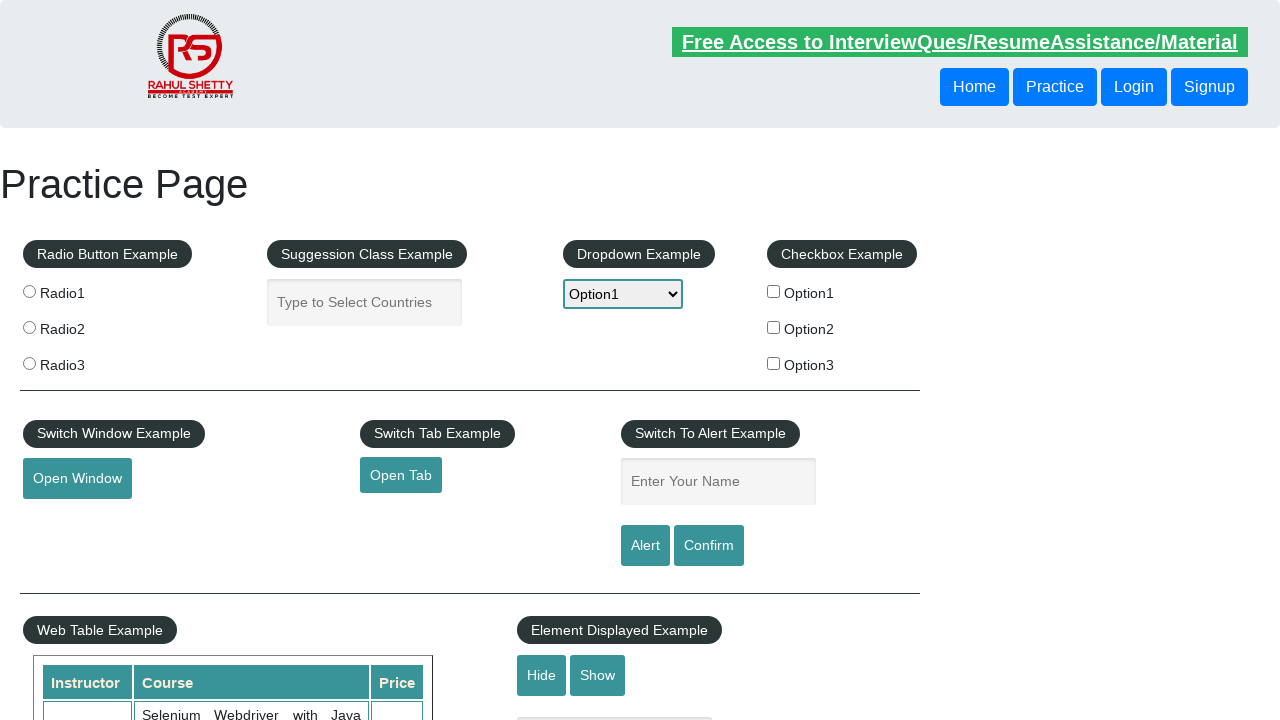

Checked if dropdown is a multiple select element
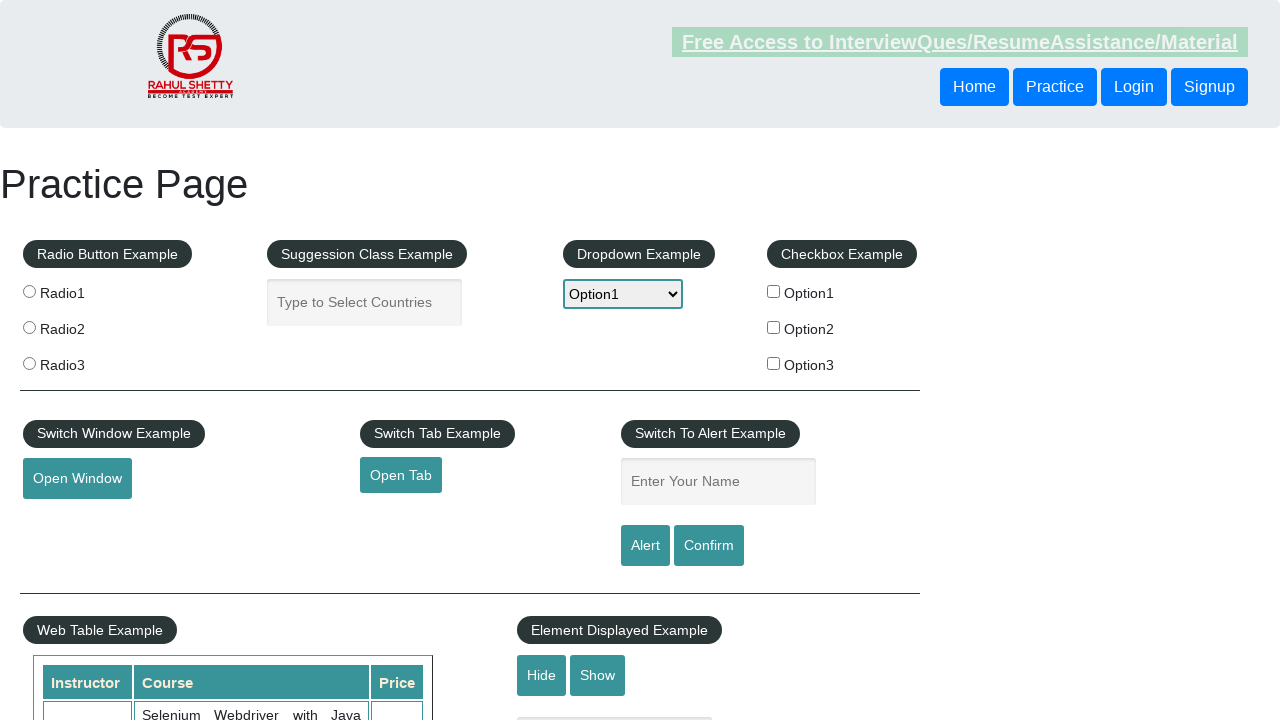

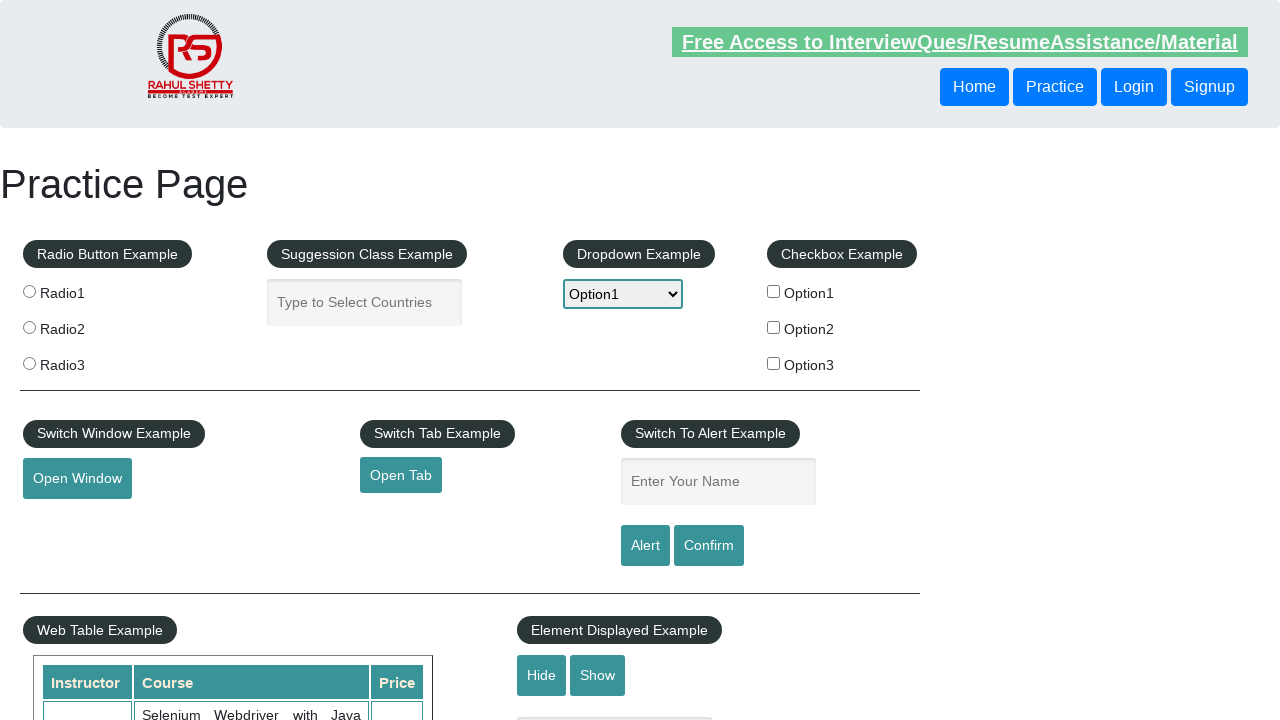